Tests interacting with elements inside an iframe by switching to the frame and filling in a text input field

Starting URL: https://demo.automationtesting.in/Frames.html

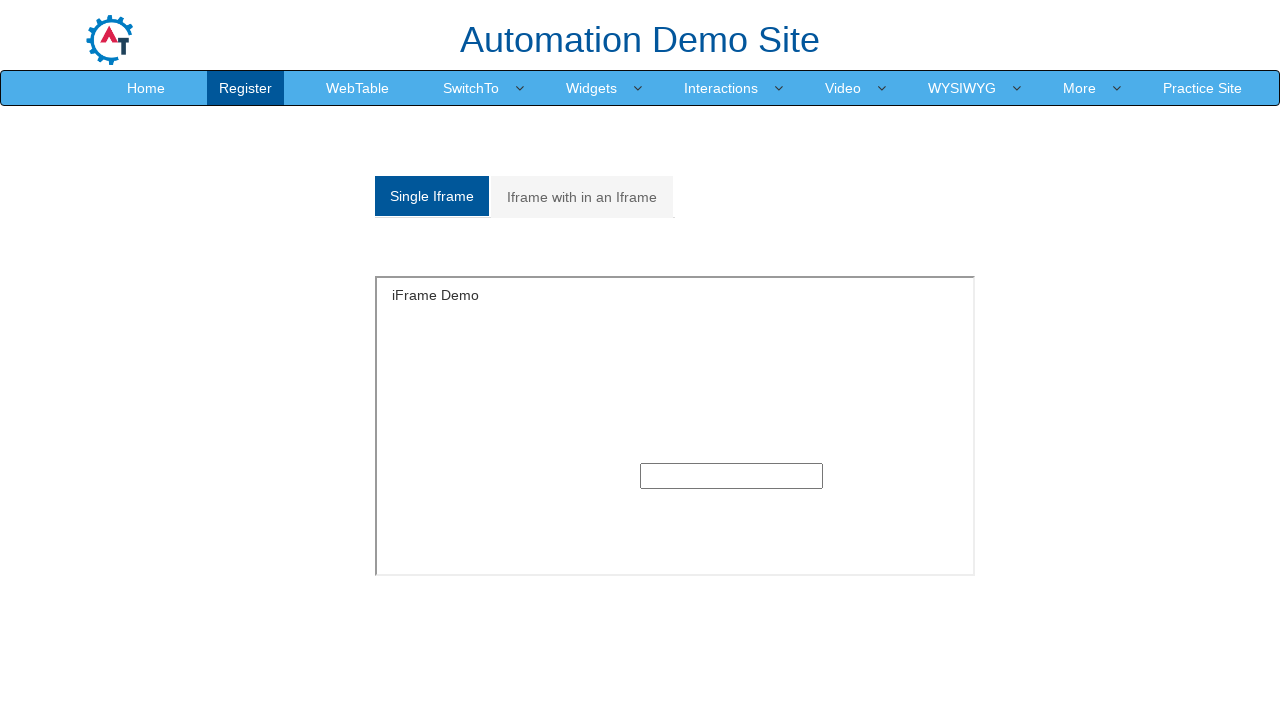

Waited for and located the iframe element with ID 'singleframe'
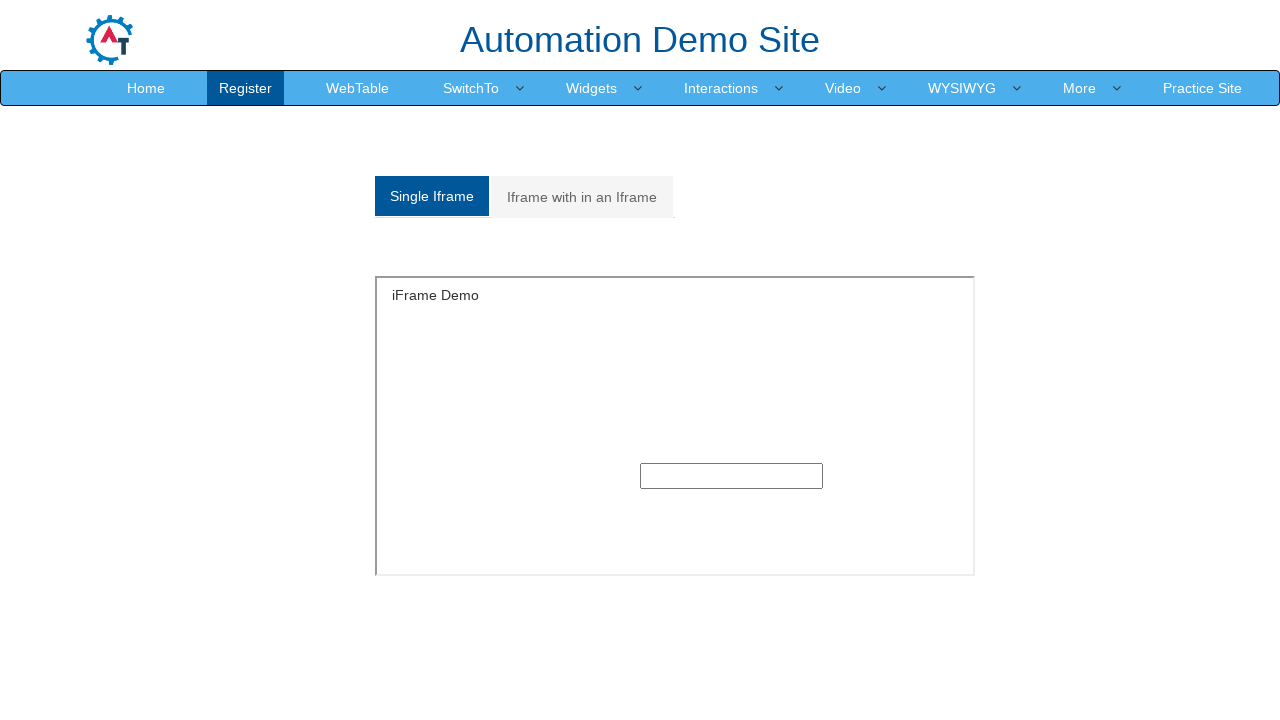

Switched to the content frame inside the iframe
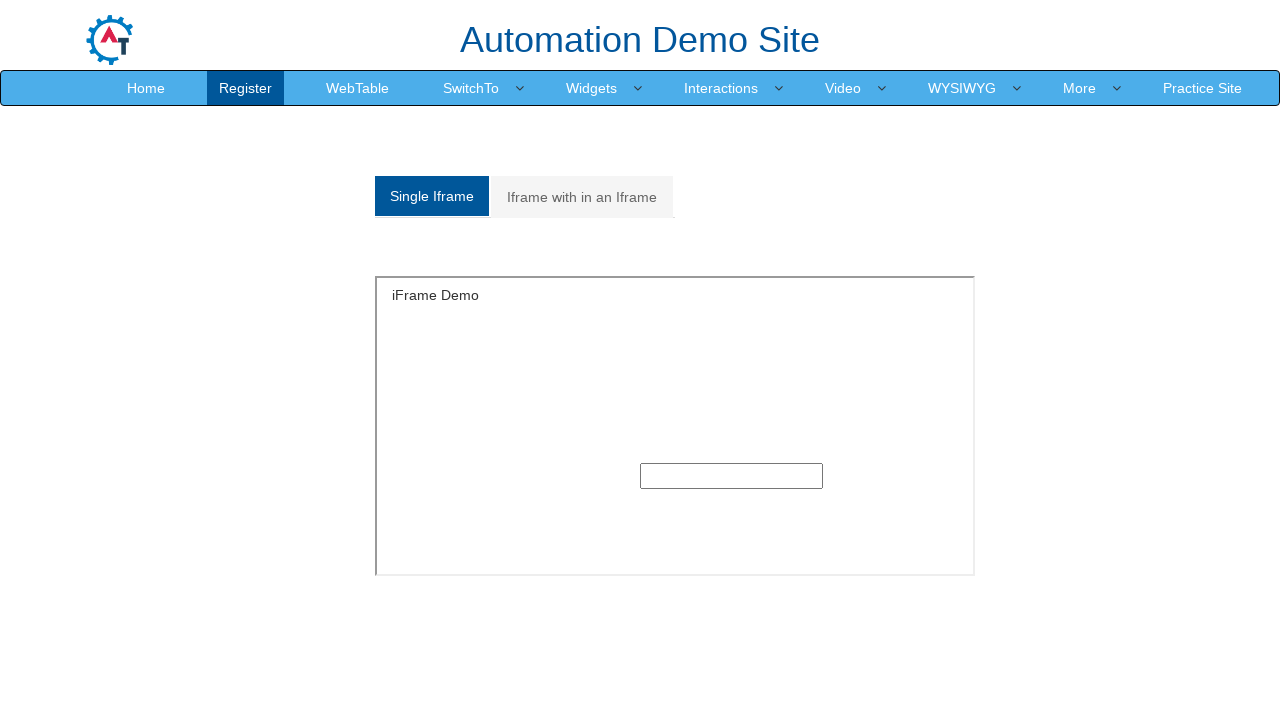

Filled text input field inside the frame with 'TestCompleted' on //body/section[1]/div[1]/div[1]/div[1]/input[1]
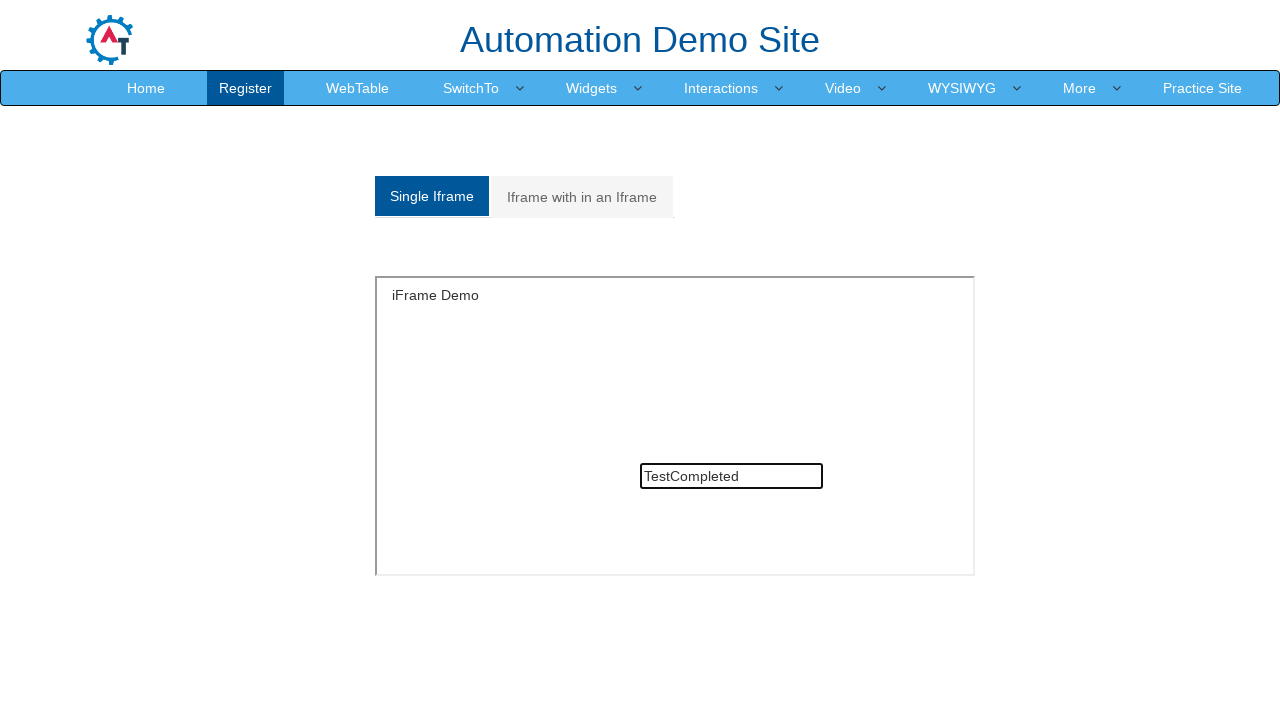

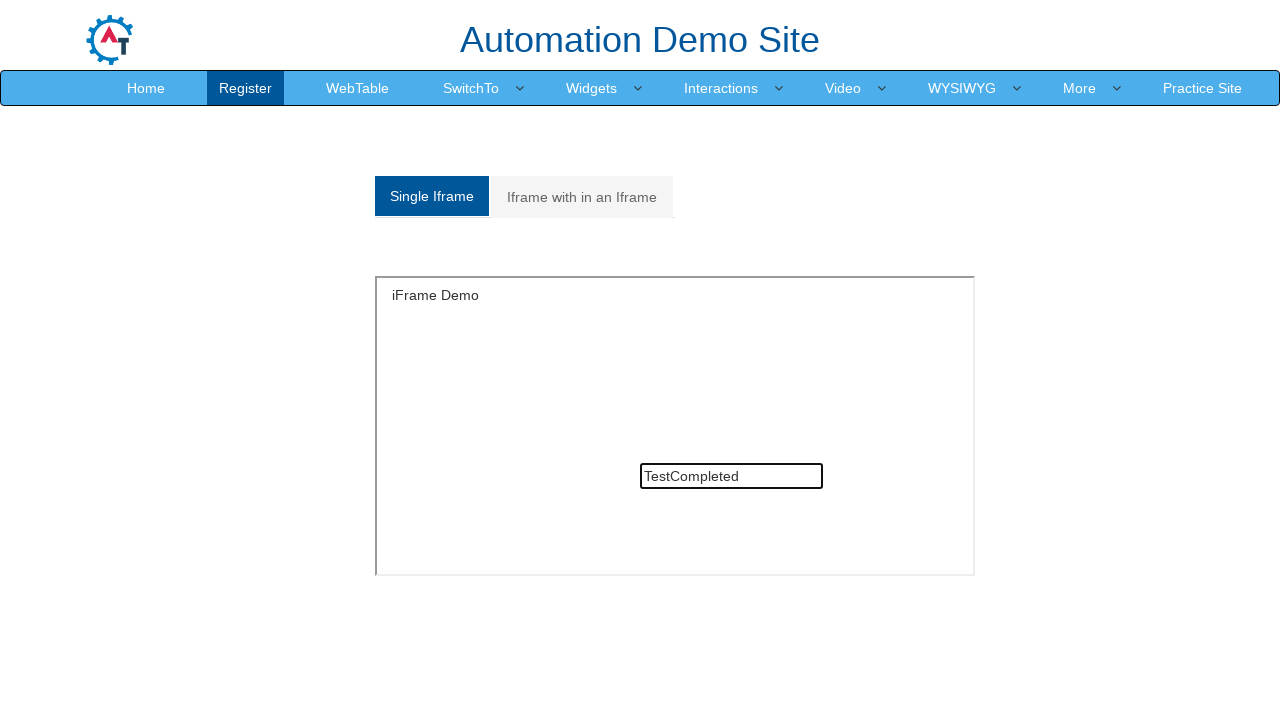